Tests clicking on Team submenu and verifying the team member names are displayed

Starting URL: http://www.99-bottles-of-beer.net/

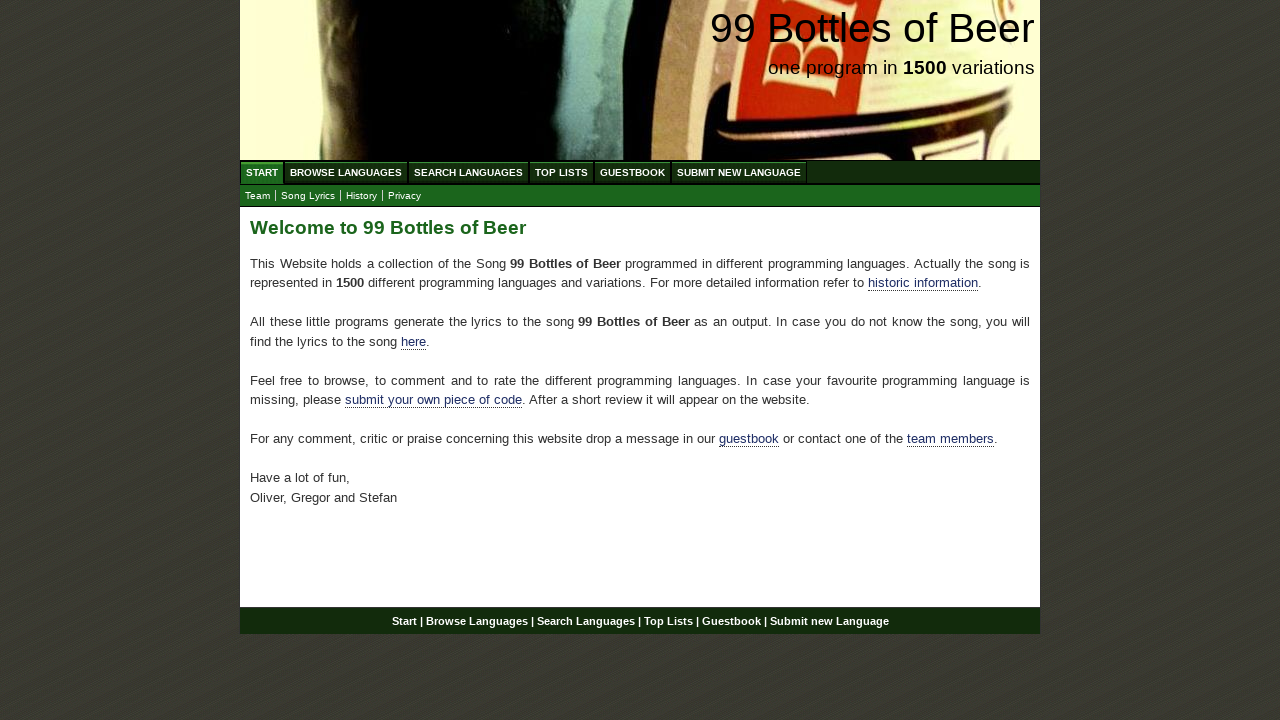

Clicked on Team submenu link at (258, 196) on #submenu a[href='team.html']
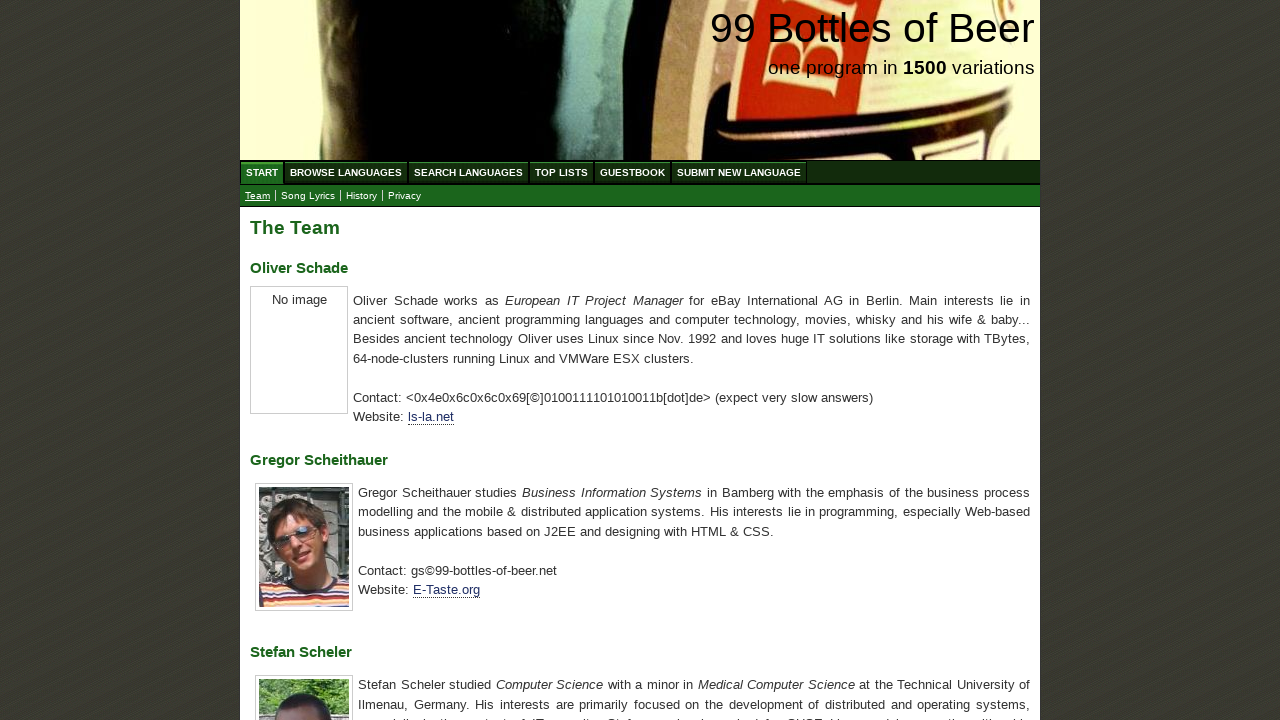

Team member names loaded and displayed
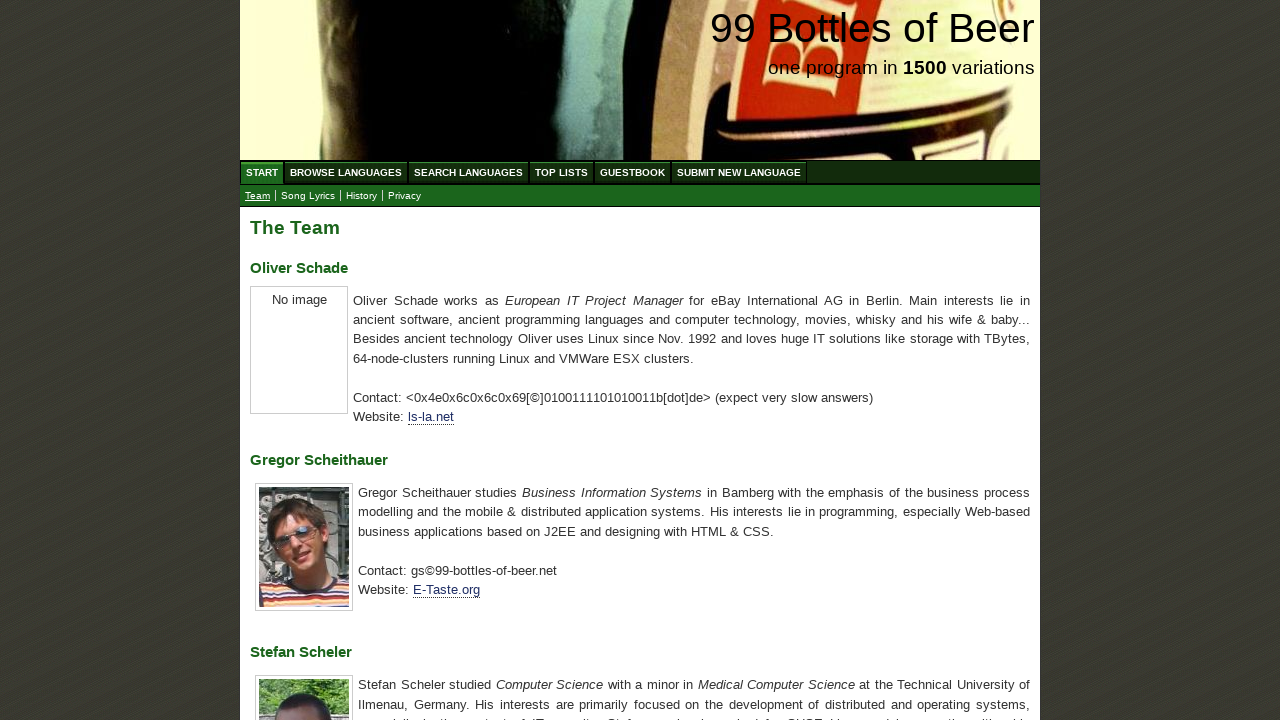

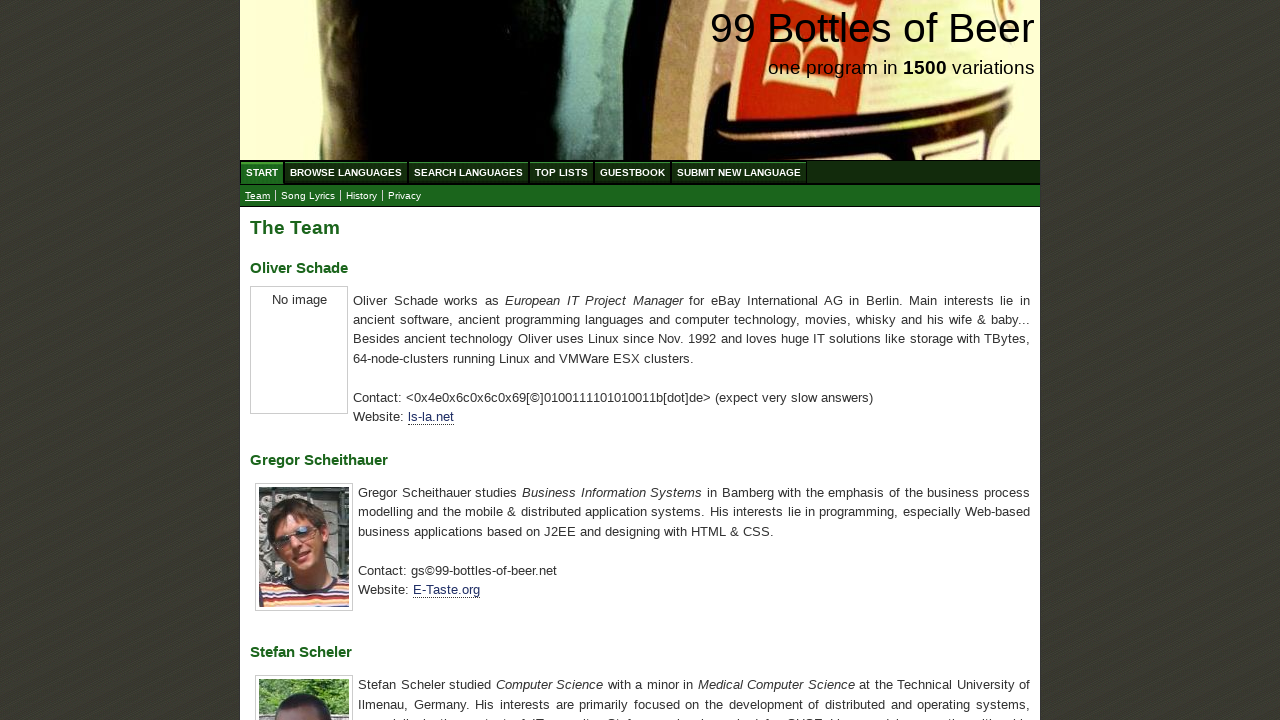